Tests adding a product to cart by finding a specific item (Cucumber) from the product list and clicking its ADD TO CART button

Starting URL: https://rahulshettyacademy.com/seleniumPractise/#/

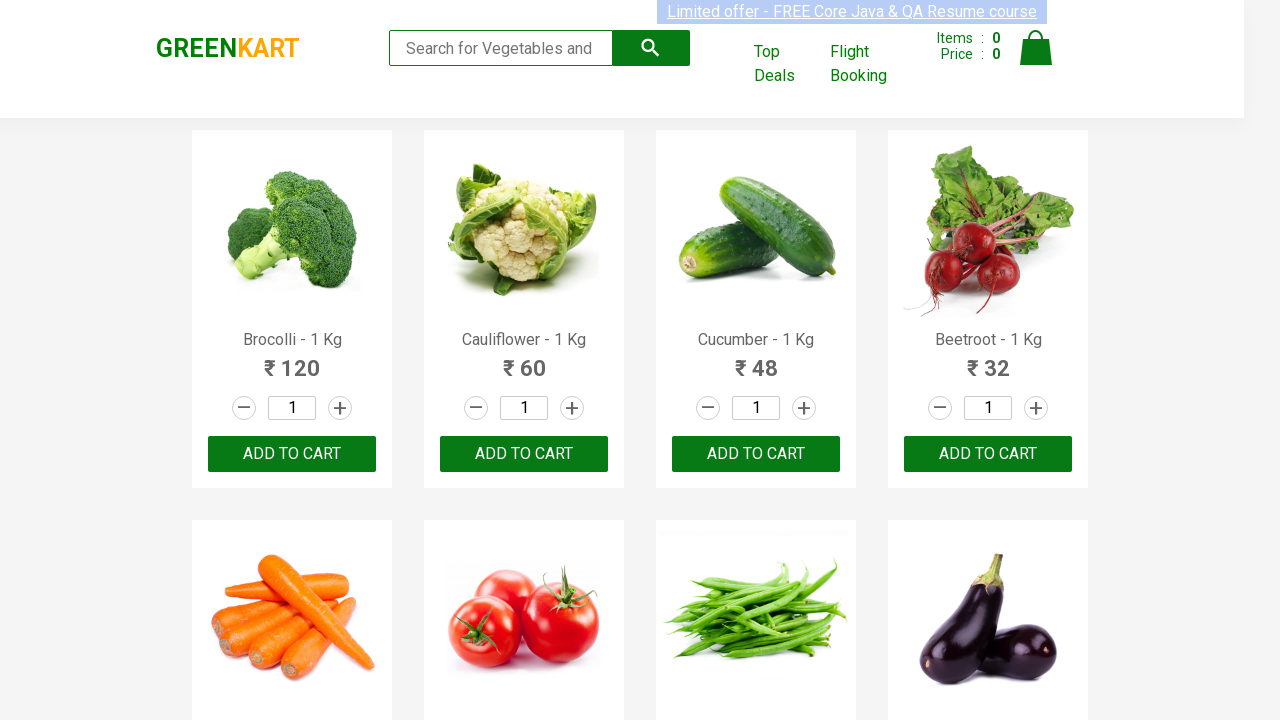

Waited for product list to load
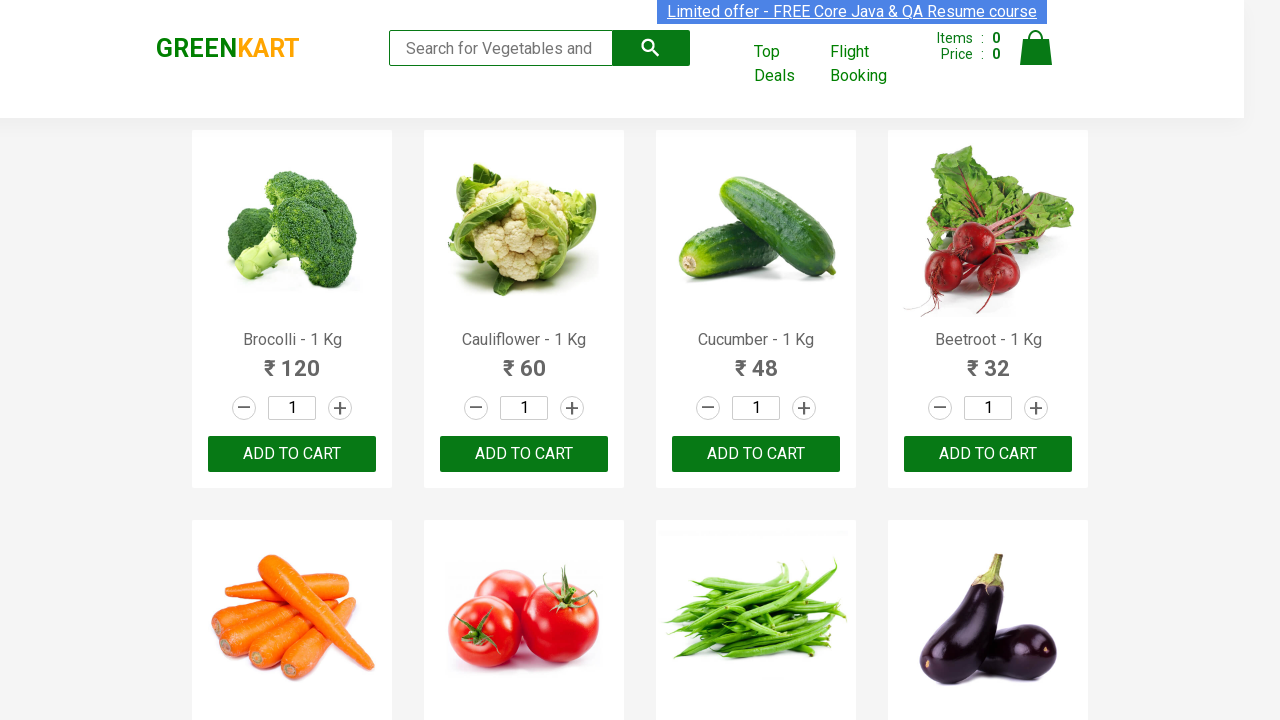

Retrieved all product name elements
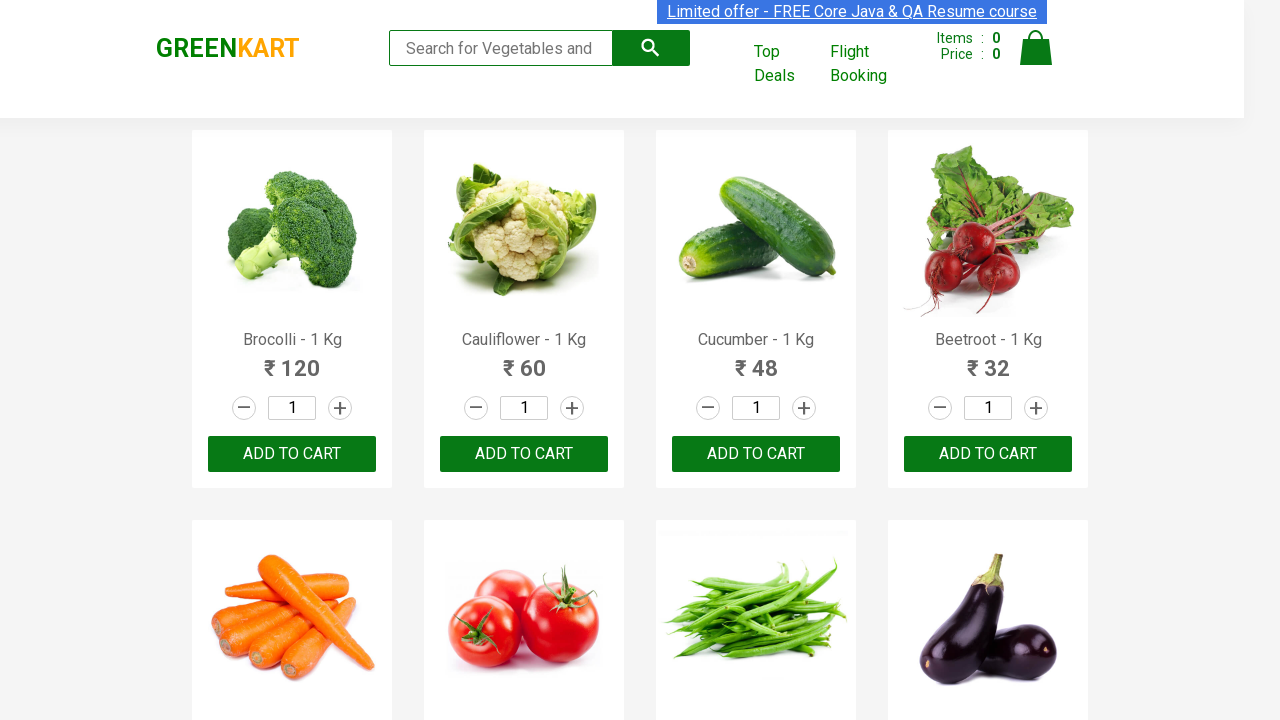

Retrieved all ADD TO CART buttons
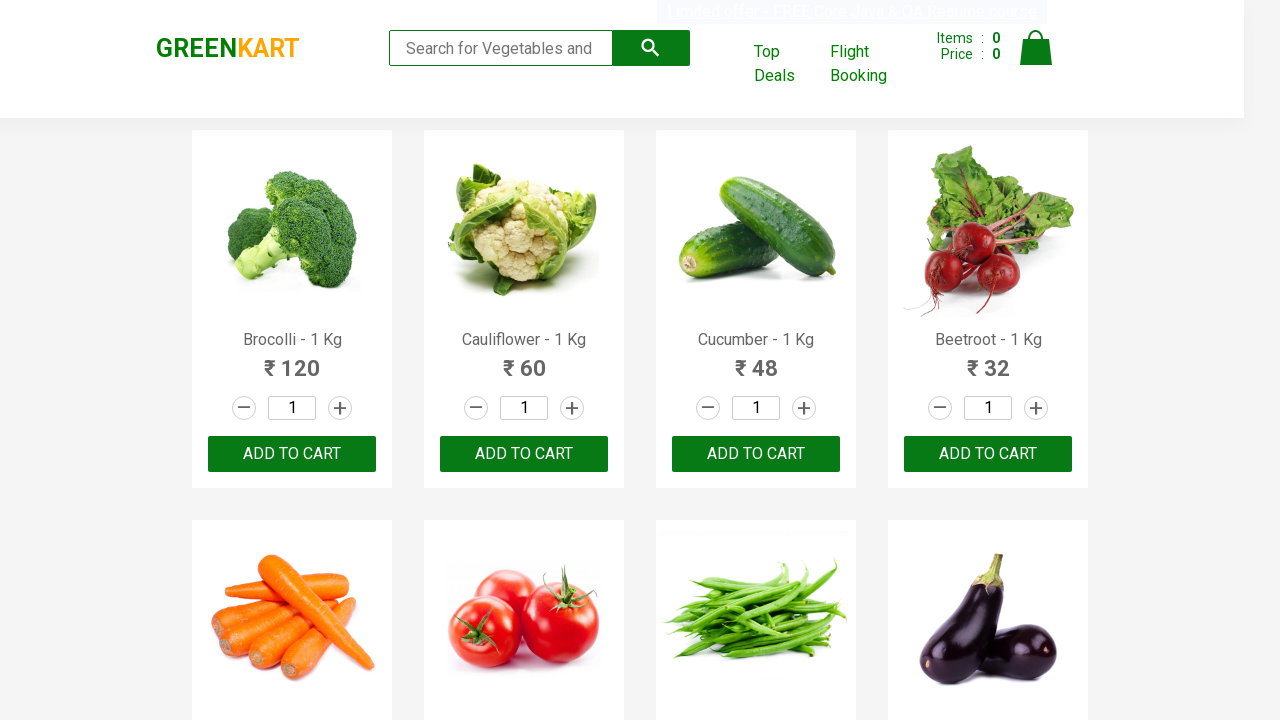

Found Cucumber product and clicked its ADD TO CART button at (756, 454) on xpath=//button[text()='ADD TO CART'] >> nth=2
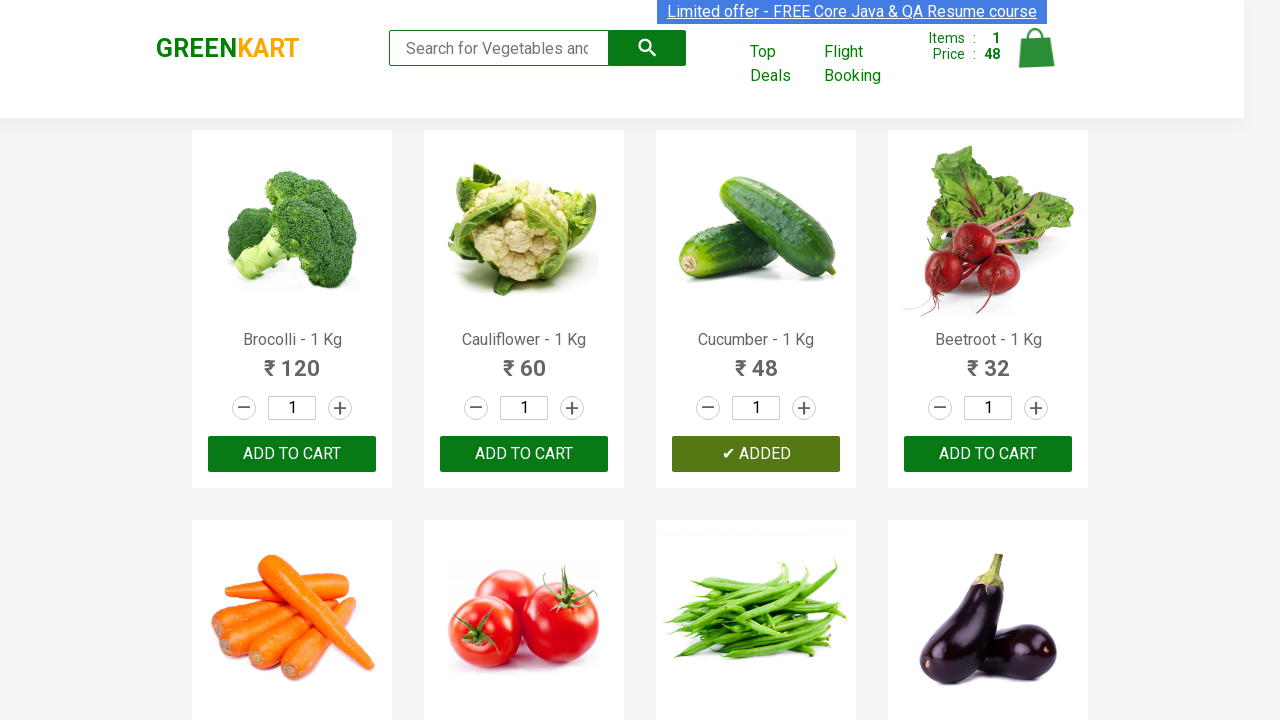

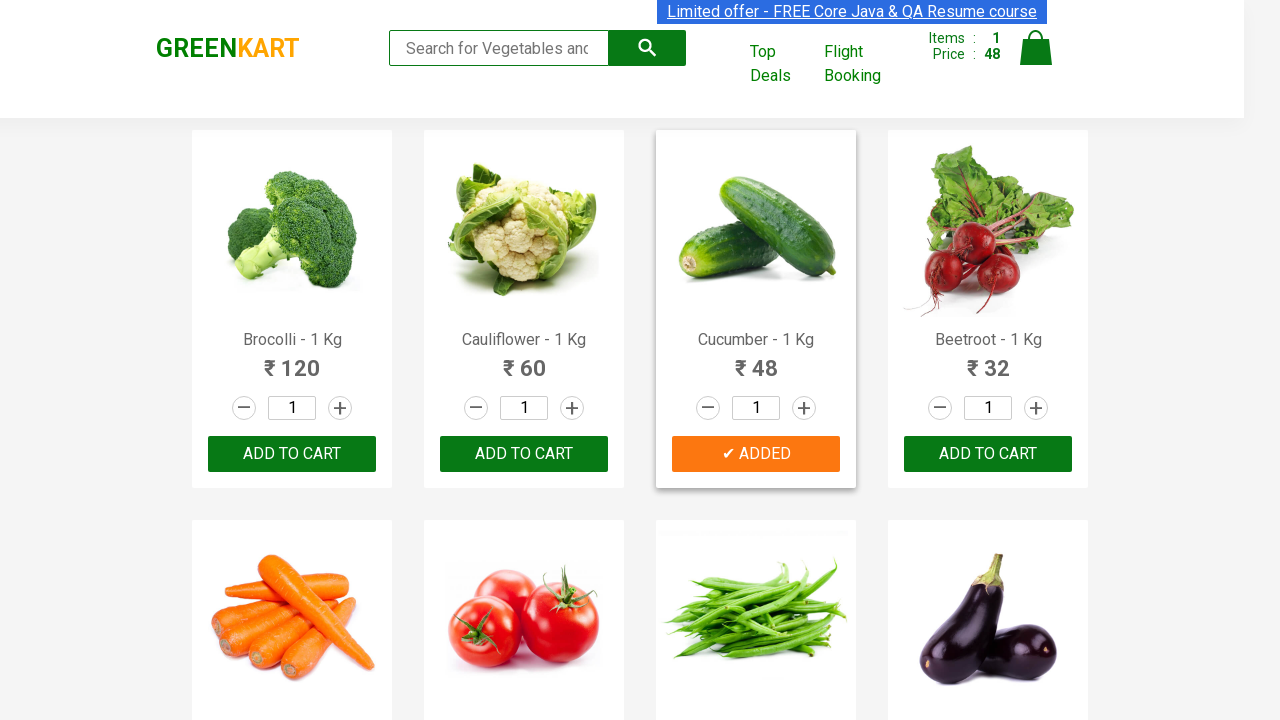